Tests marking individual todo items as complete by checking their checkboxes

Starting URL: https://demo.playwright.dev/todomvc

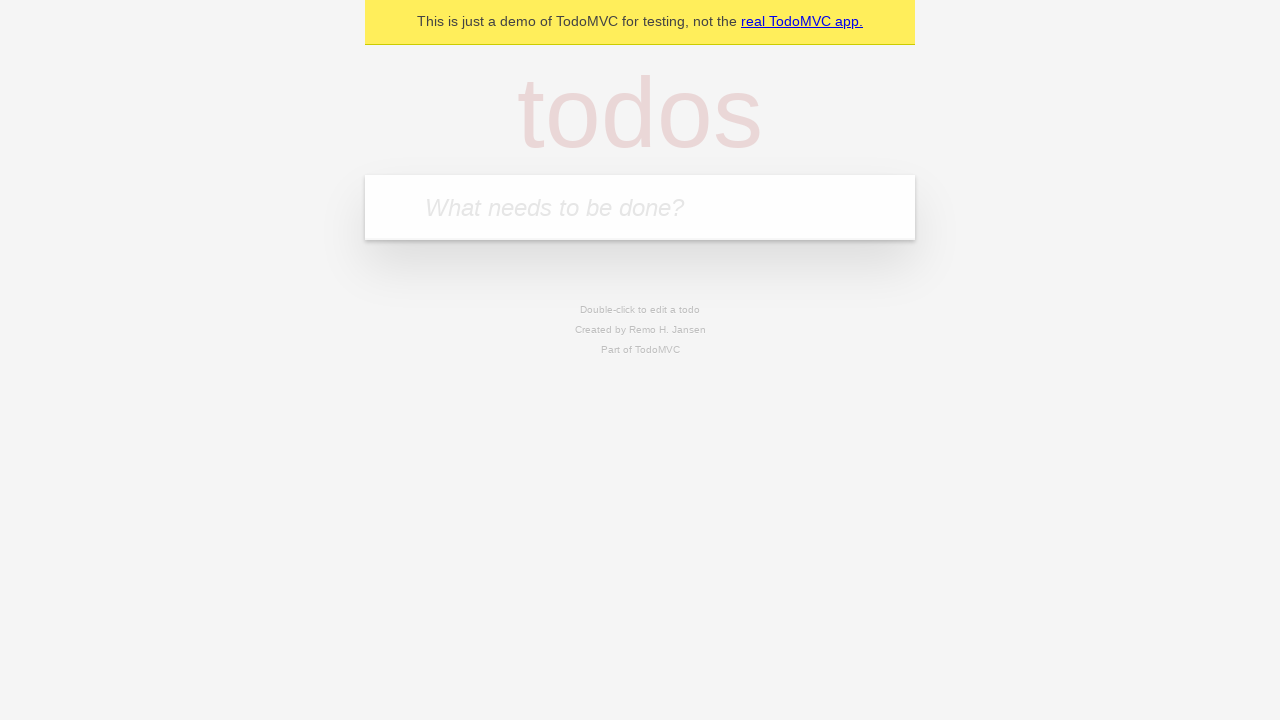

Filled todo input with 'buy some cheese' on internal:attr=[placeholder="What needs to be done?"i]
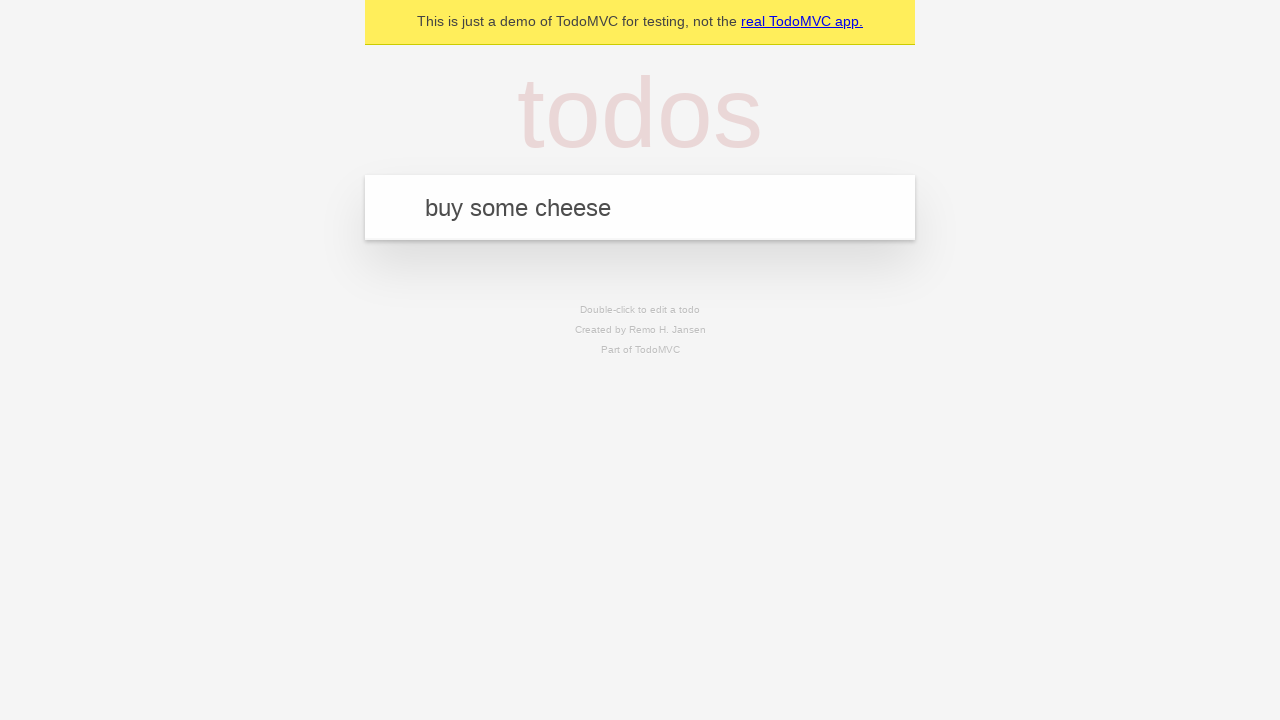

Pressed Enter to create first todo item on internal:attr=[placeholder="What needs to be done?"i]
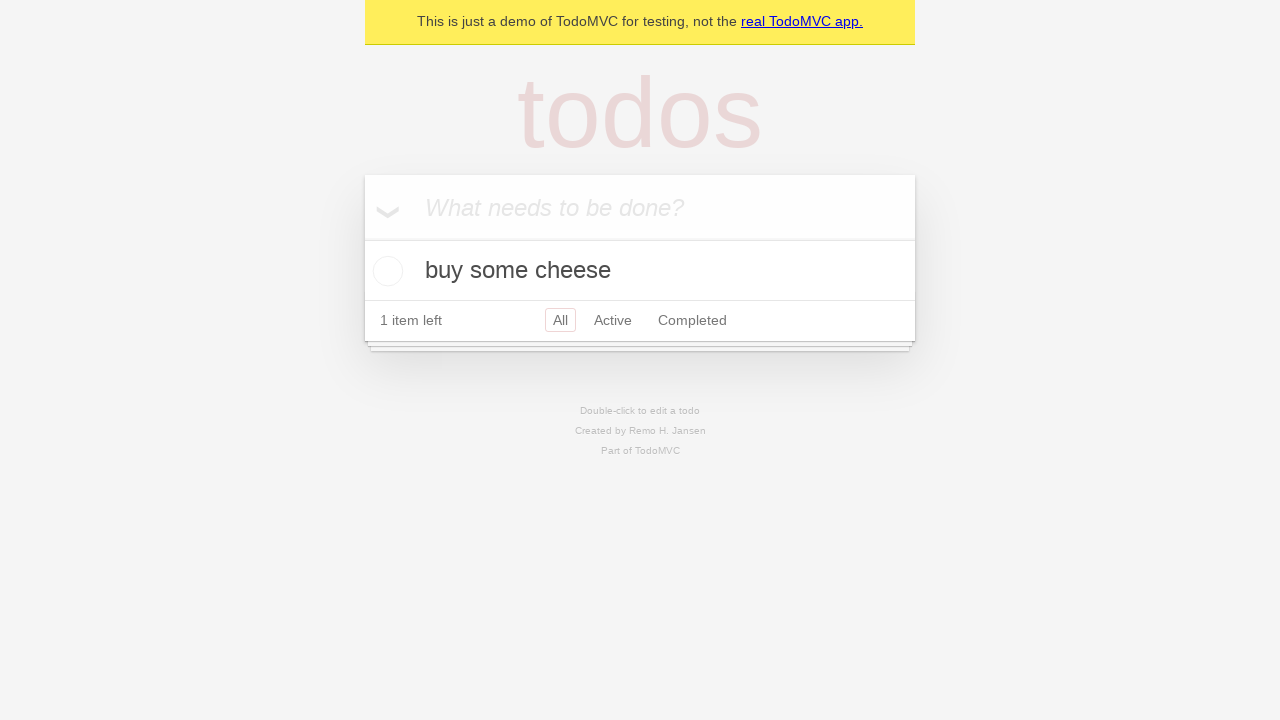

Filled todo input with 'feed the cat' on internal:attr=[placeholder="What needs to be done?"i]
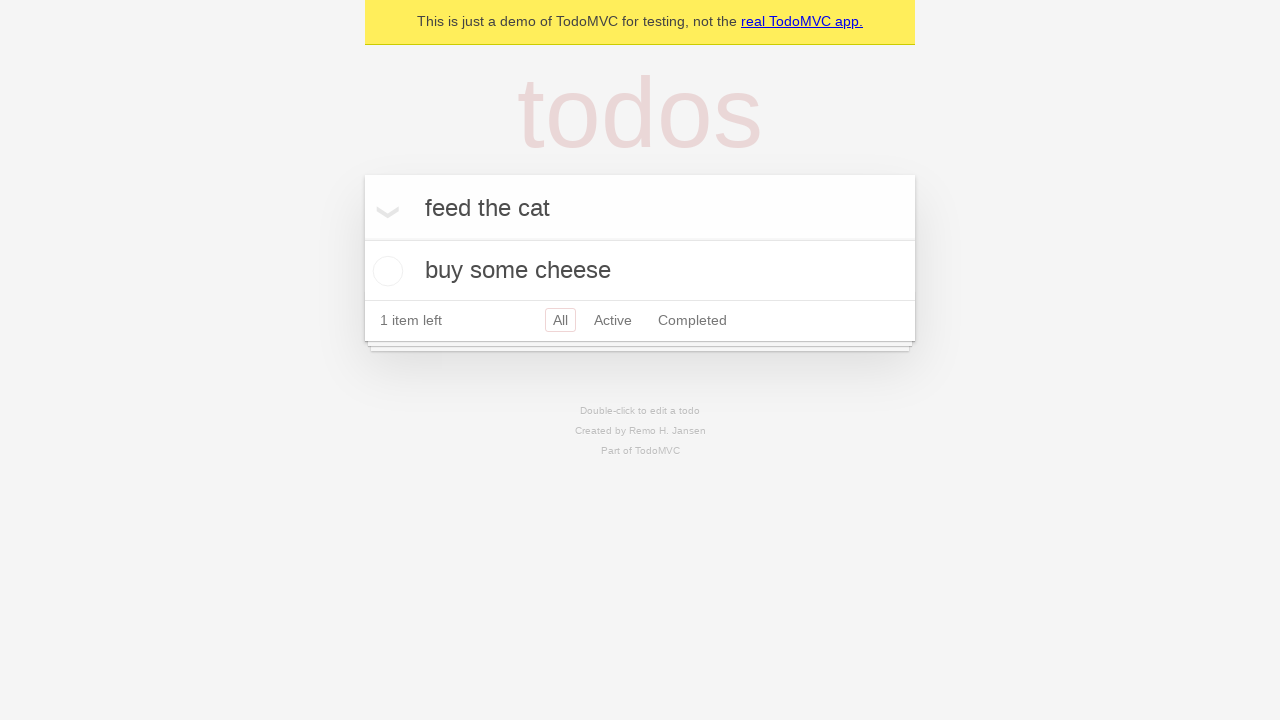

Pressed Enter to create second todo item on internal:attr=[placeholder="What needs to be done?"i]
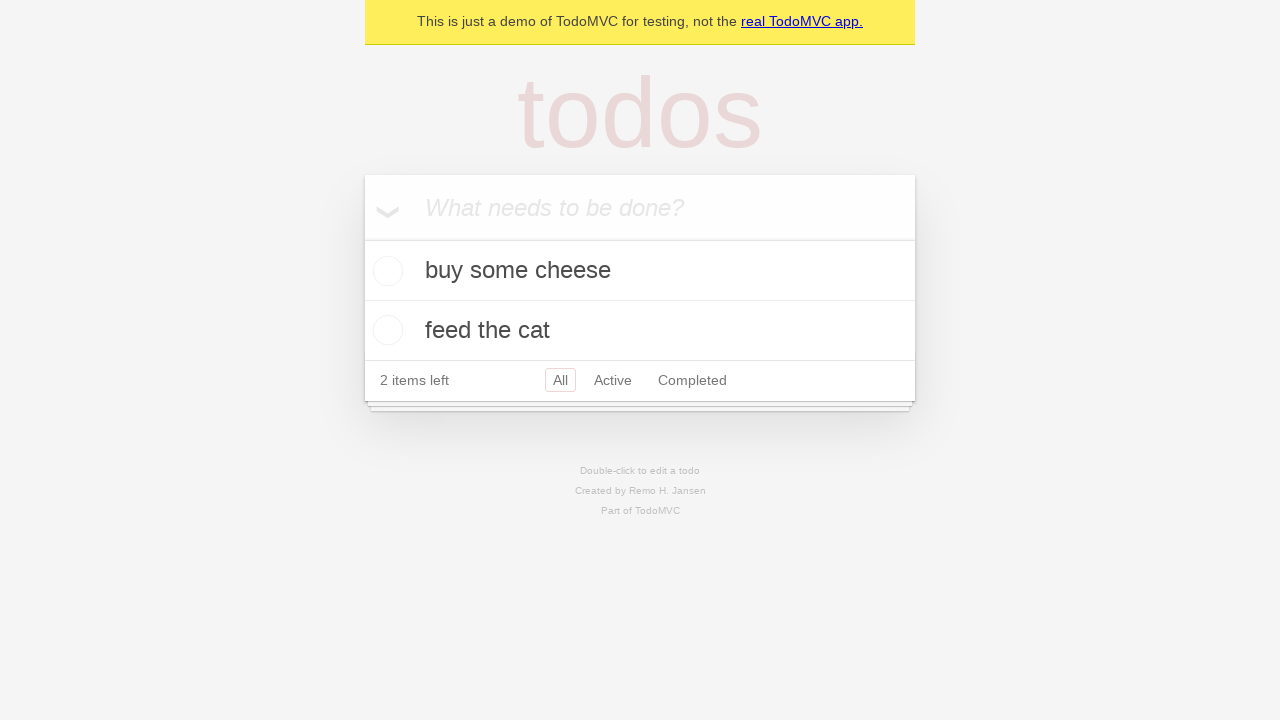

Checked checkbox for first todo item 'buy some cheese' at (385, 271) on internal:testid=[data-testid="todo-item"s] >> nth=0 >> internal:role=checkbox
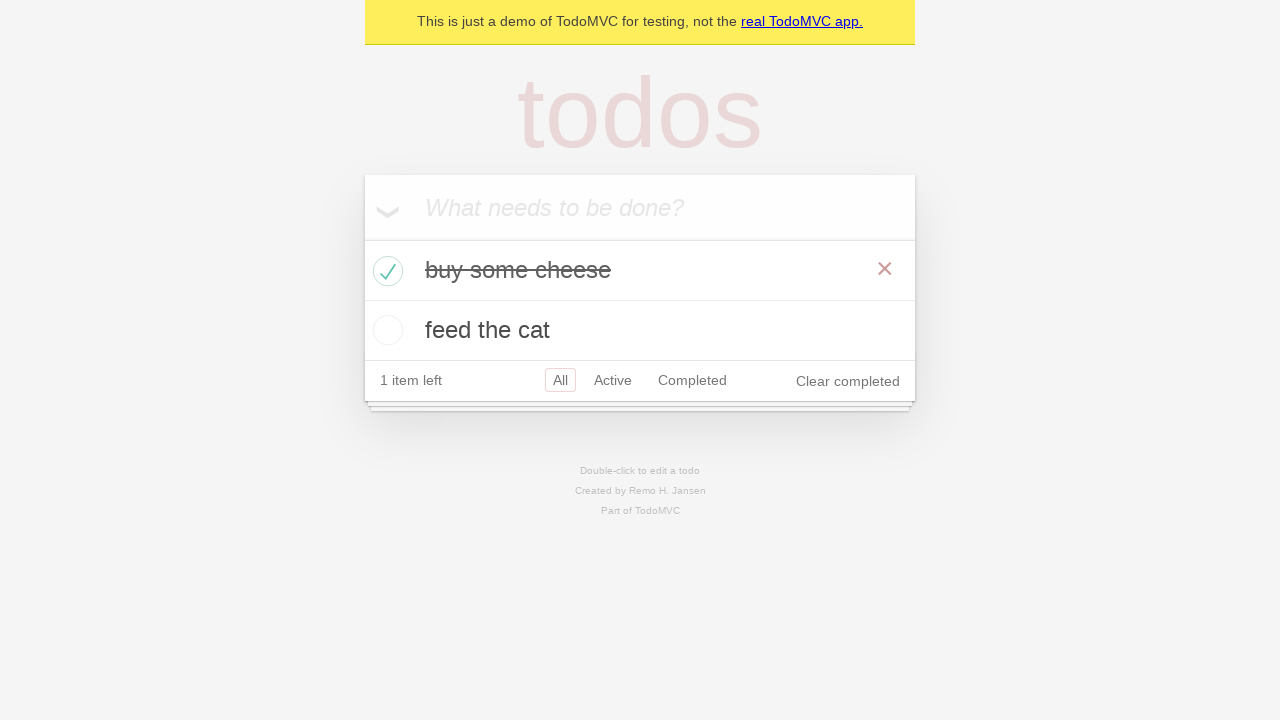

Checked checkbox for second todo item 'feed the cat' at (385, 330) on internal:testid=[data-testid="todo-item"s] >> nth=1 >> internal:role=checkbox
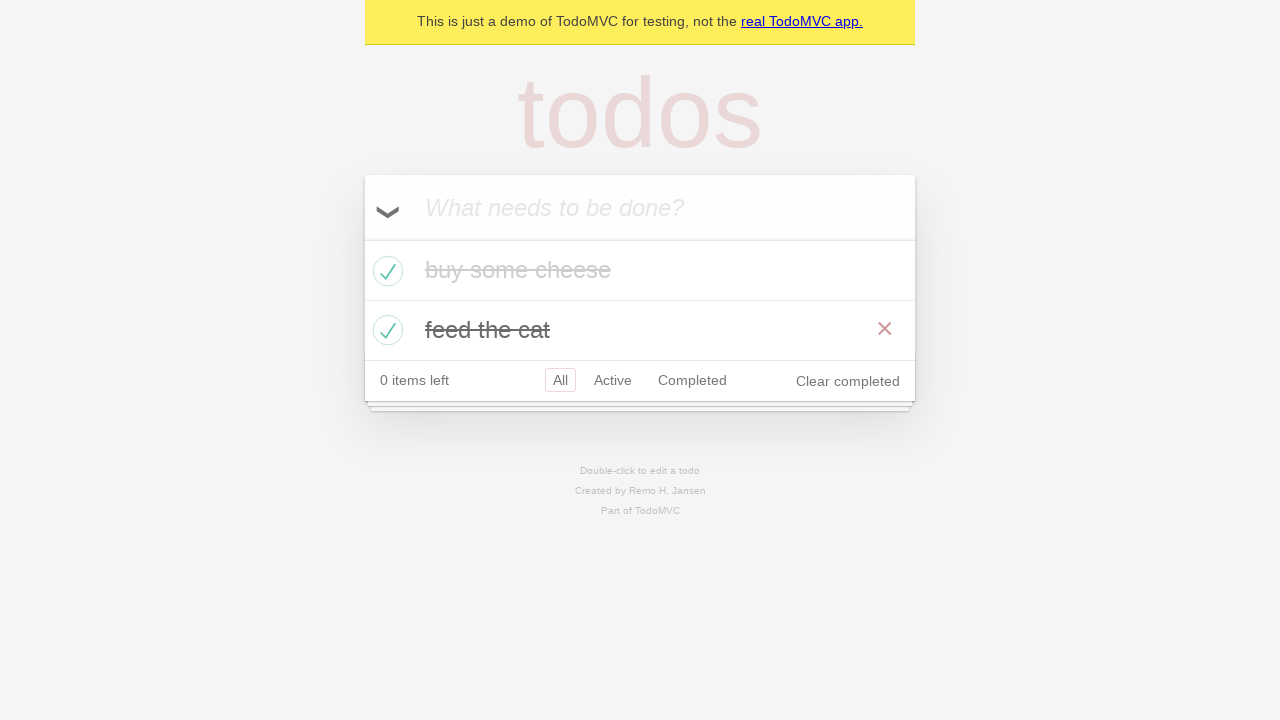

Both todo items are now marked as completed
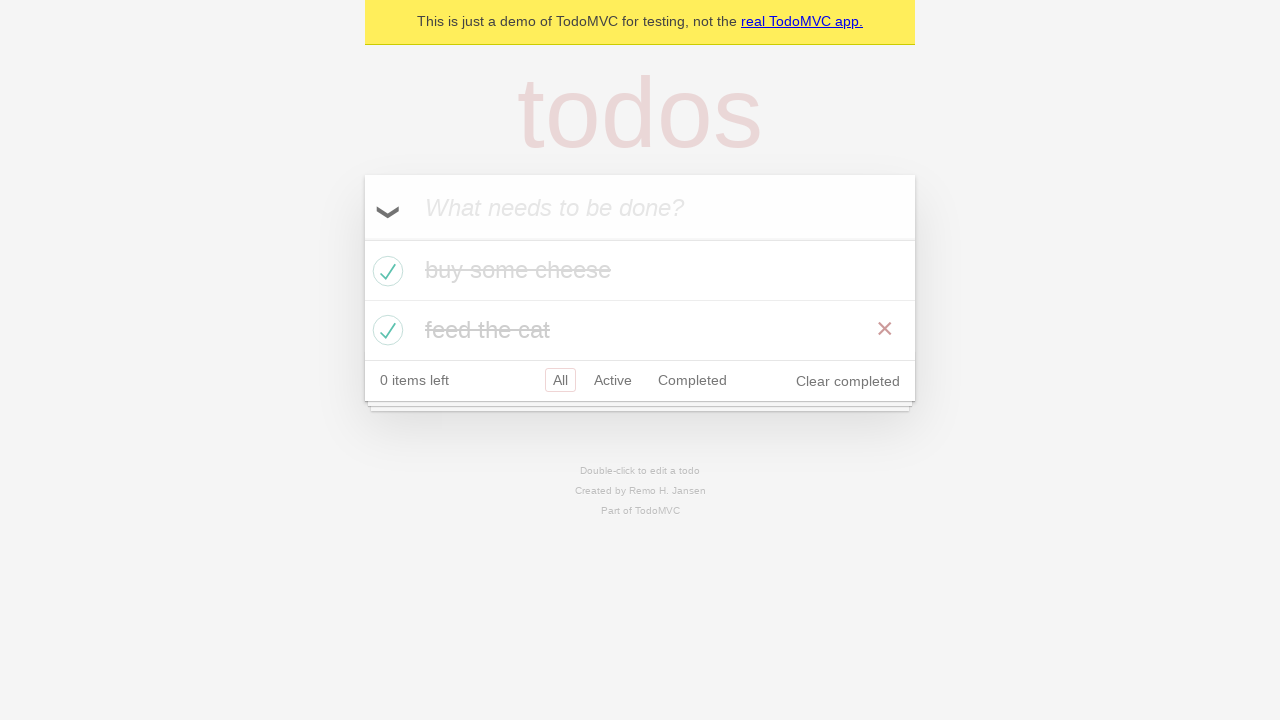

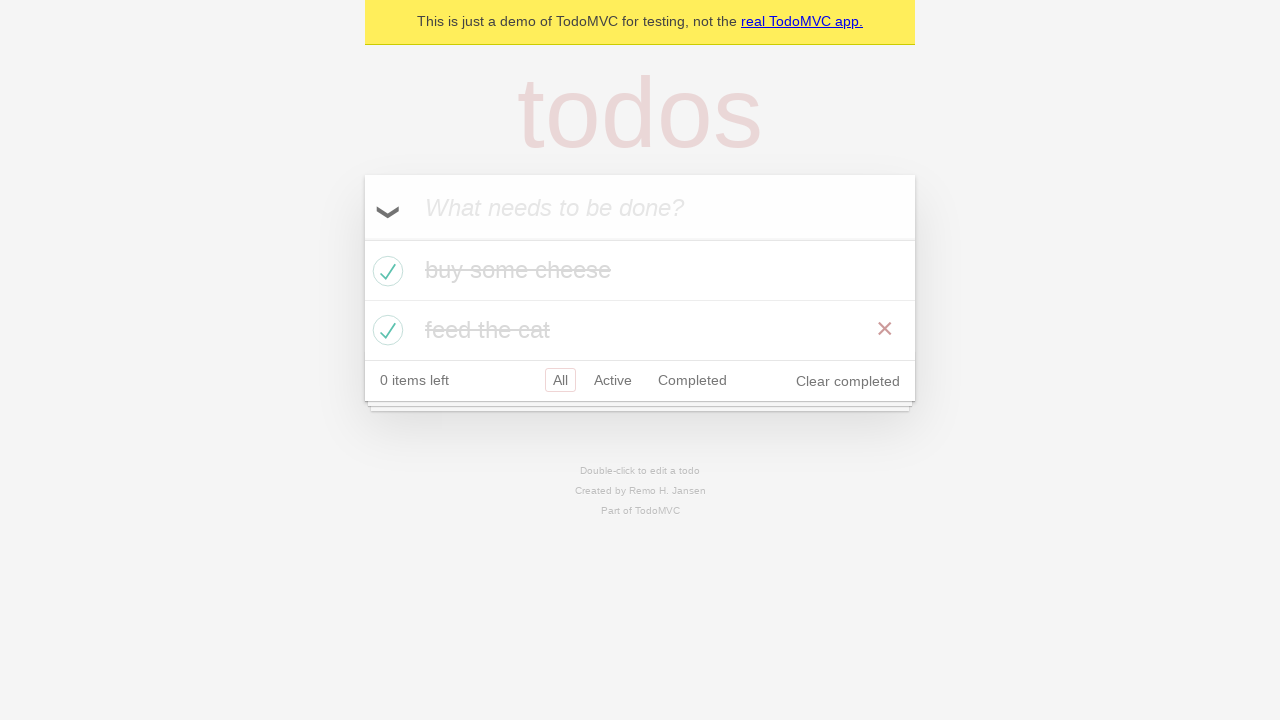